Tests a math challenge form by reading a value from the page, calculating a logarithmic formula result, filling in the answer, selecting checkbox and radio button options, and submitting the form.

Starting URL: https://suninjuly.github.io/math.html

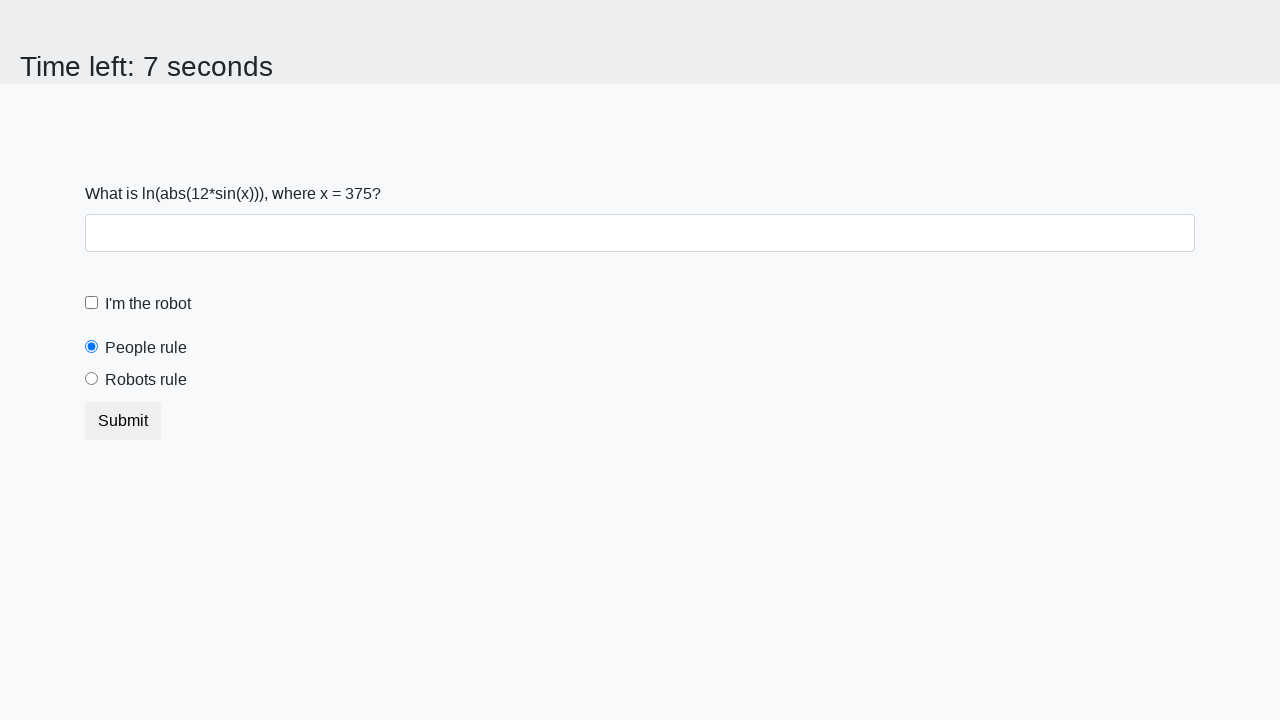

Located the x value input element
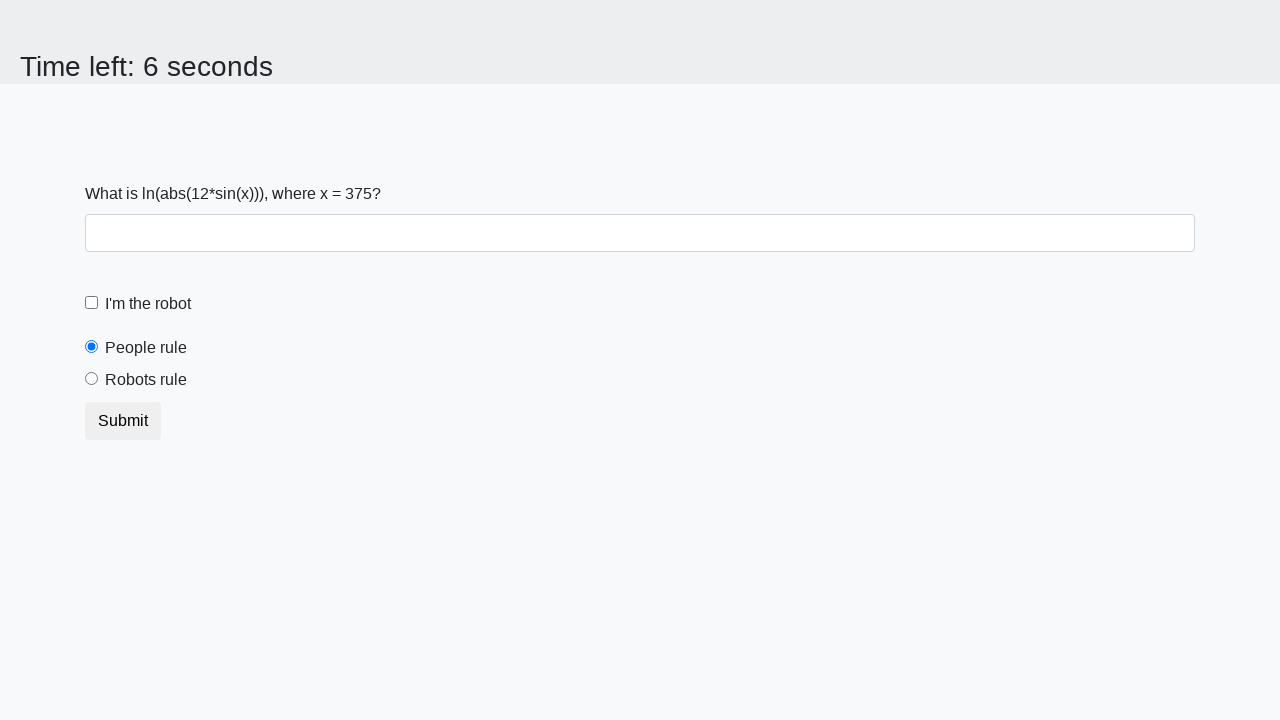

Read x value from page: 375
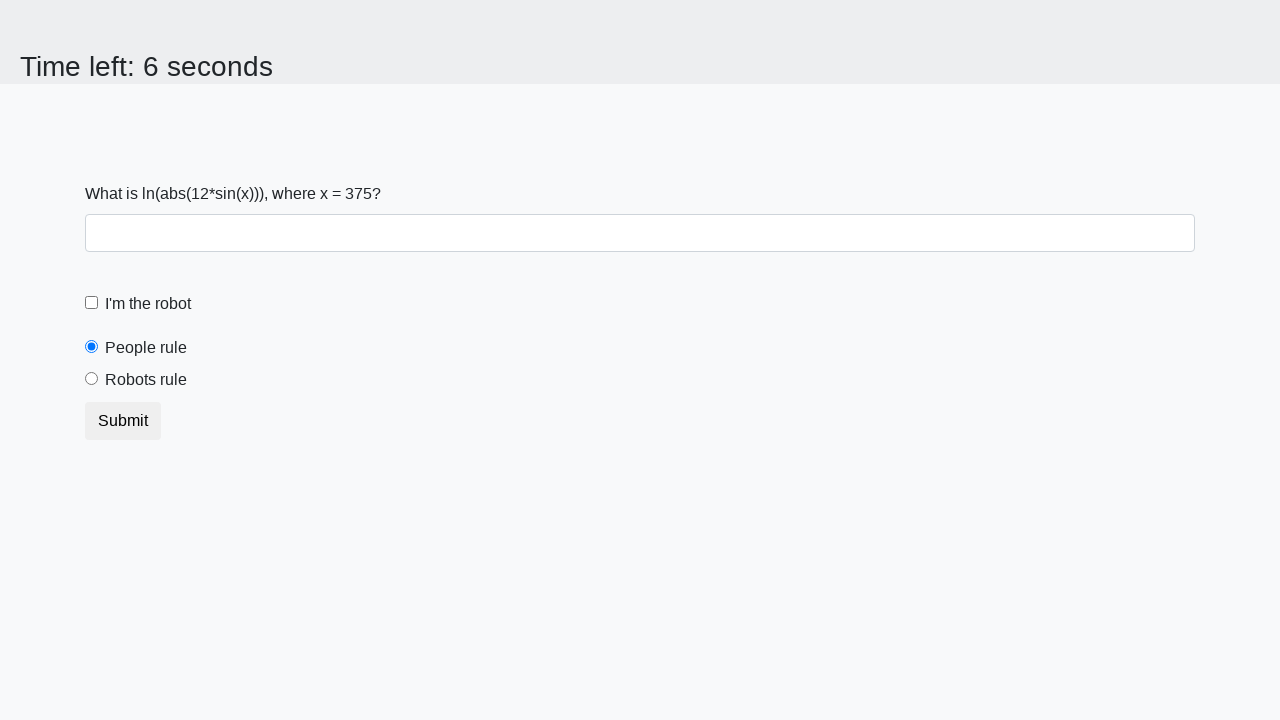

Calculated logarithmic result: 2.3938407570918505
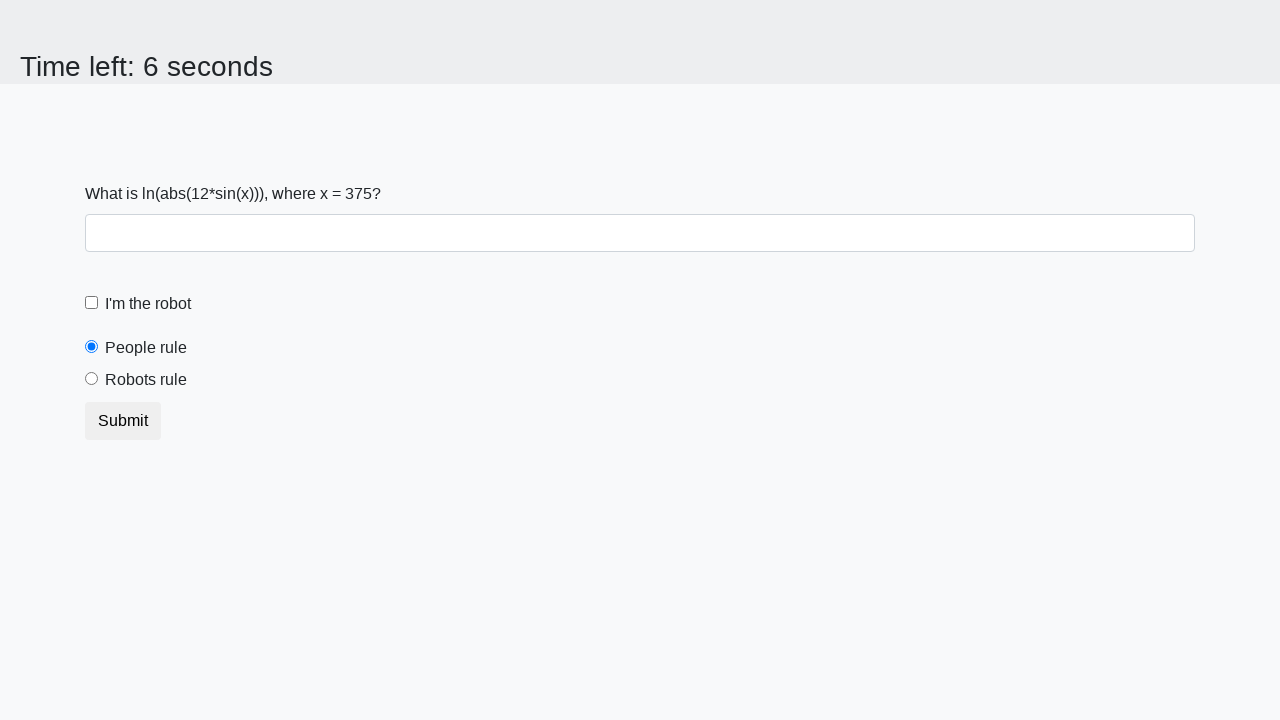

Filled answer field with calculated value: 2.3938407570918505 on #answer
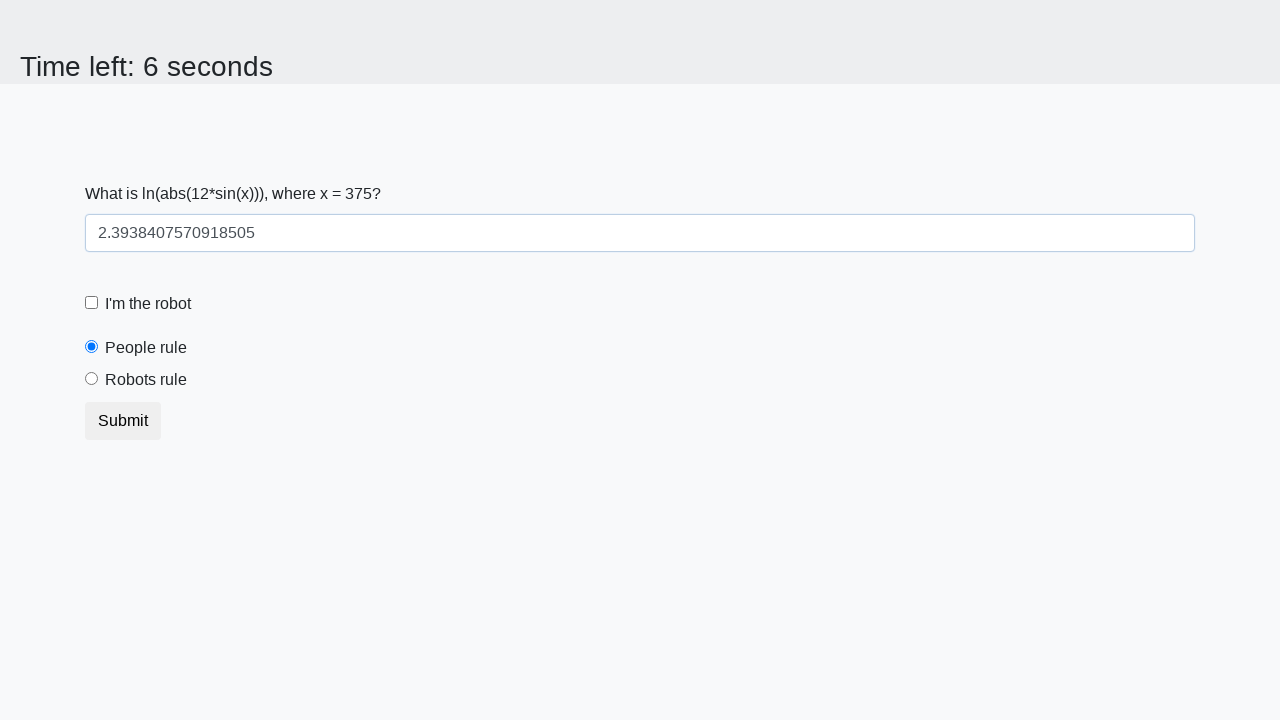

Clicked robot checkbox at (92, 303) on #robotCheckbox
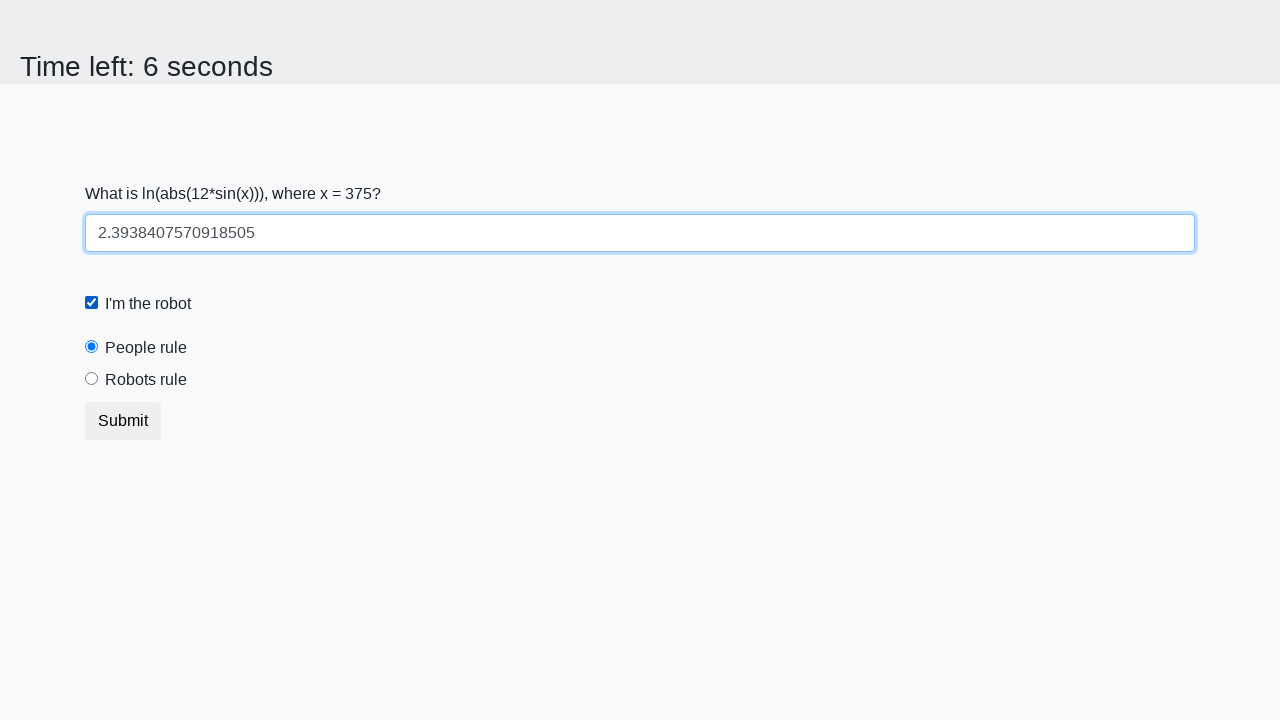

Selected 'robots rule' radio button at (92, 379) on #robotsRule
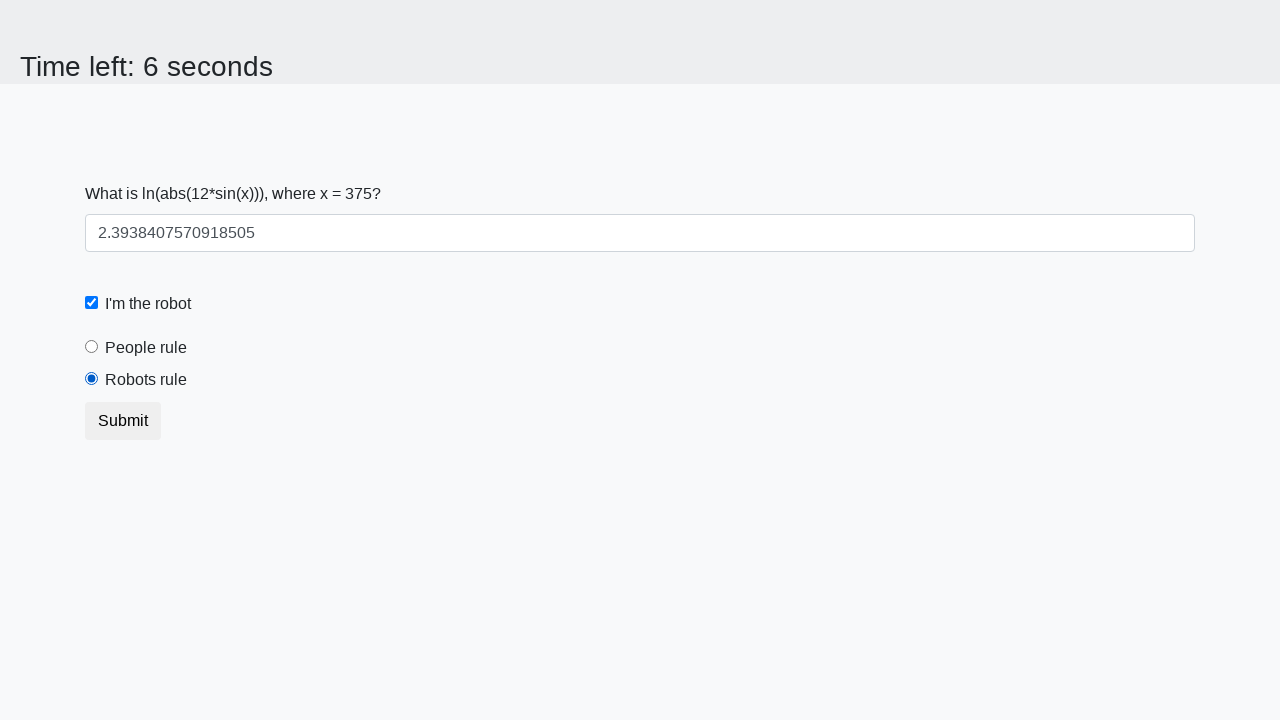

Clicked submit button to submit form at (123, 421) on button.btn
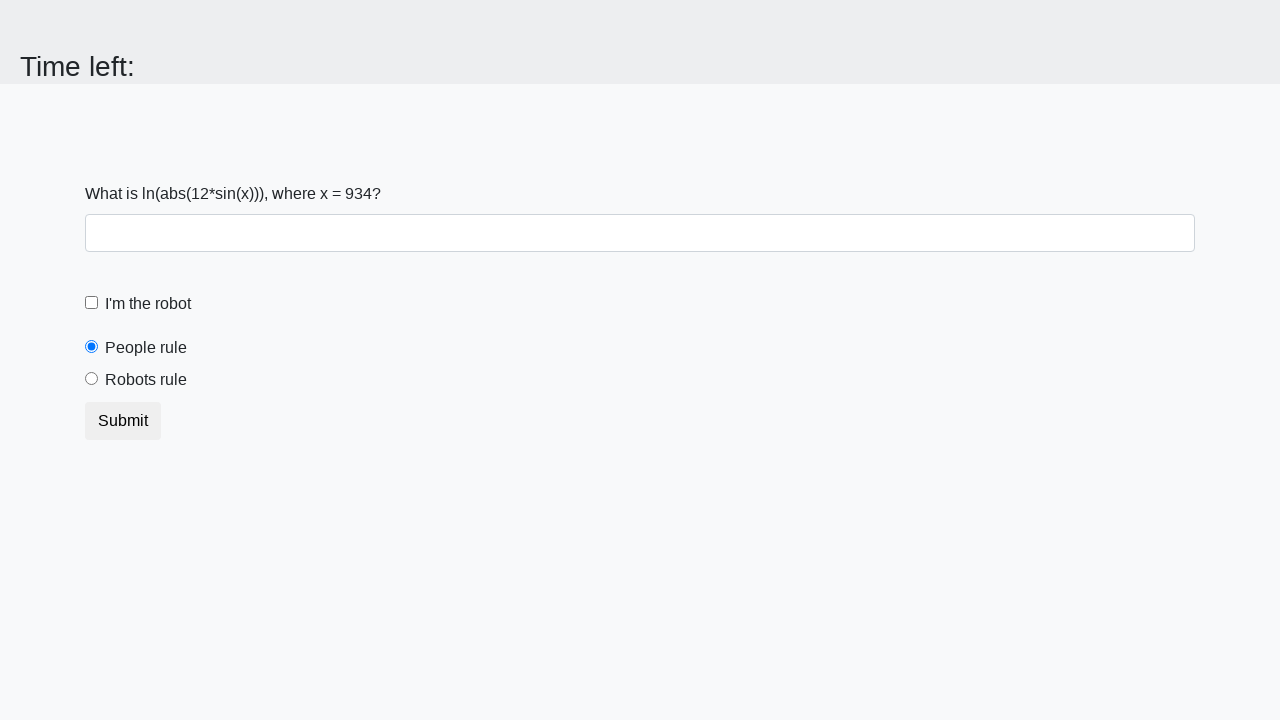

Waited for page response
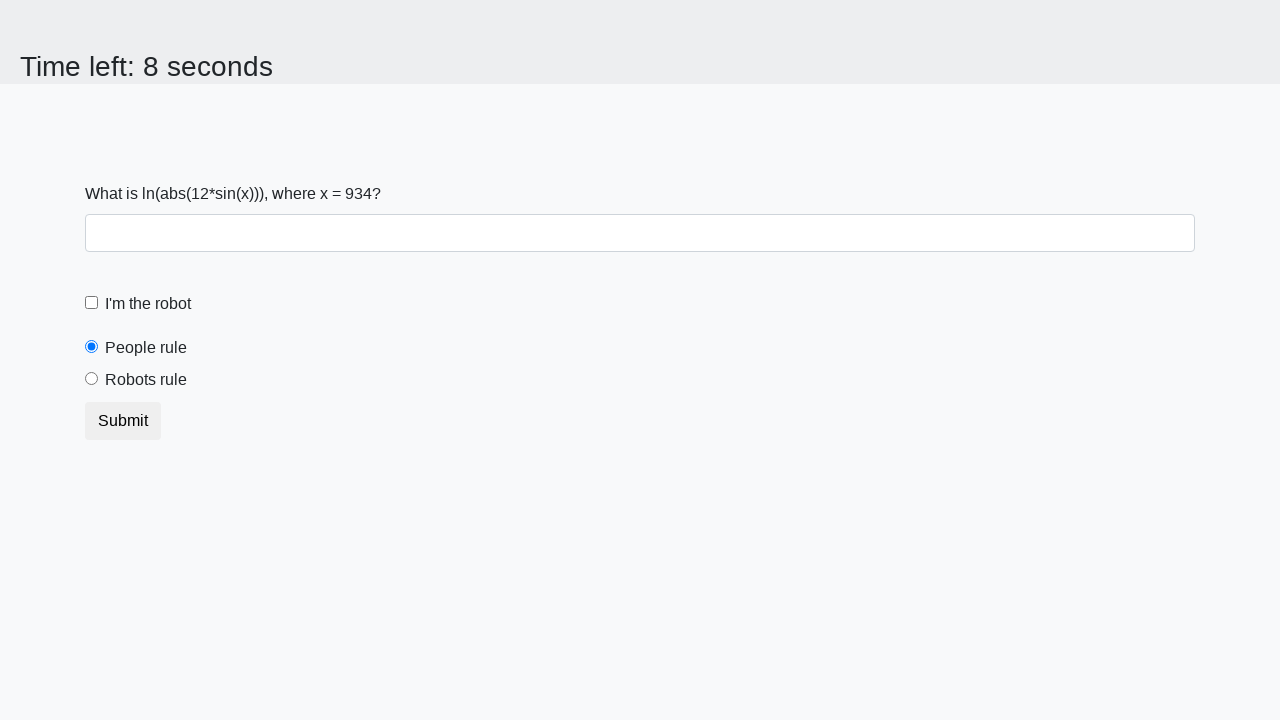

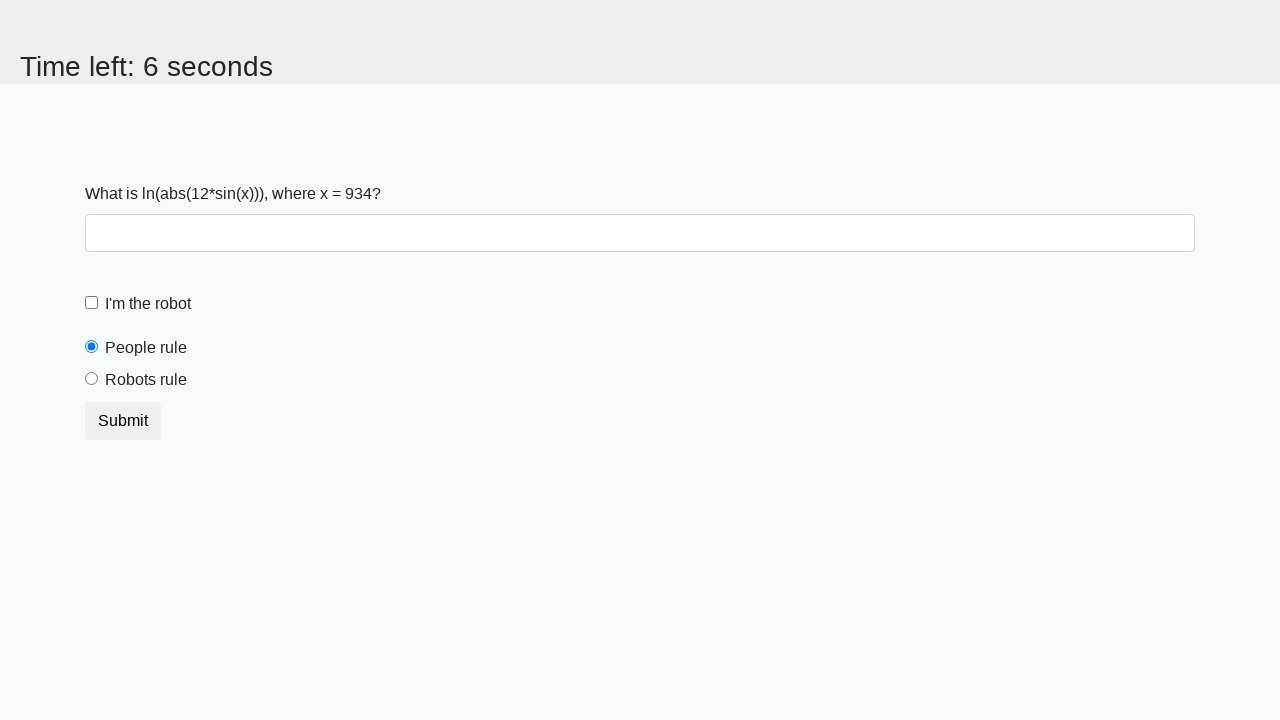